Tests the double-click button functionality by performing a double-click and verifying the success message appears

Starting URL: https://demoqa.com/buttons

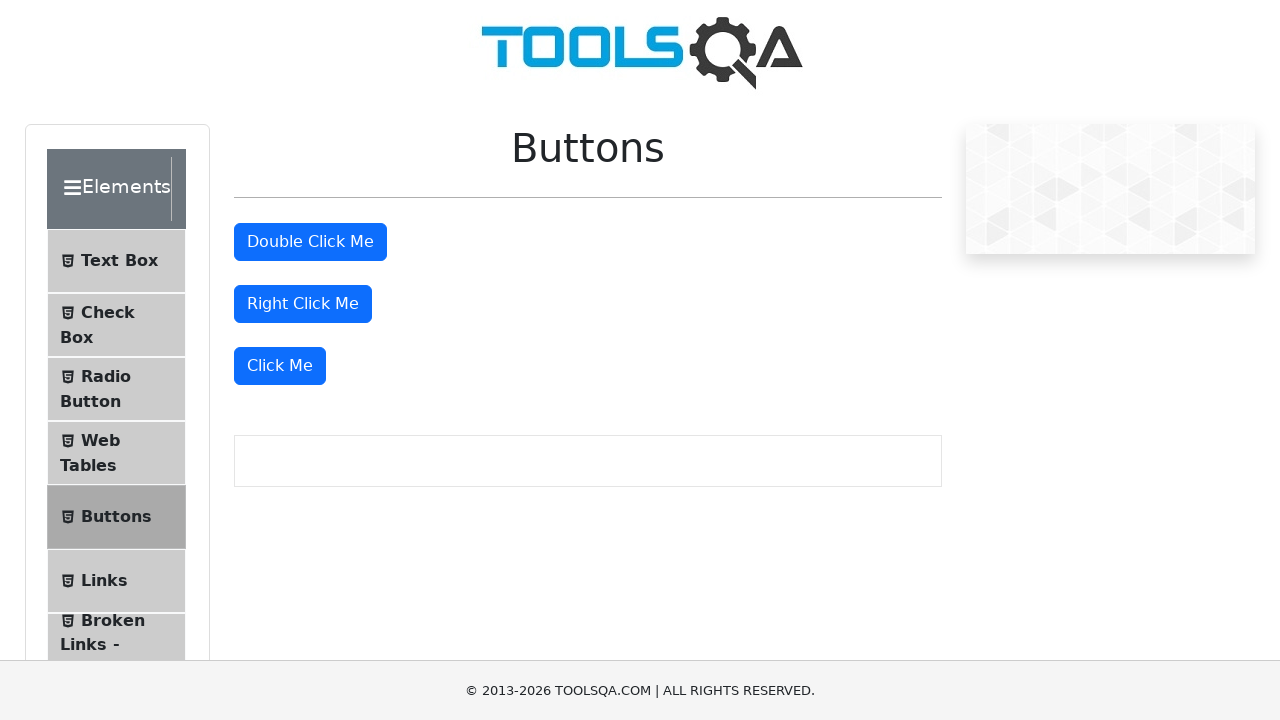

Double-clicked the 'Double Click Me' button at (310, 242) on #doubleClickBtn
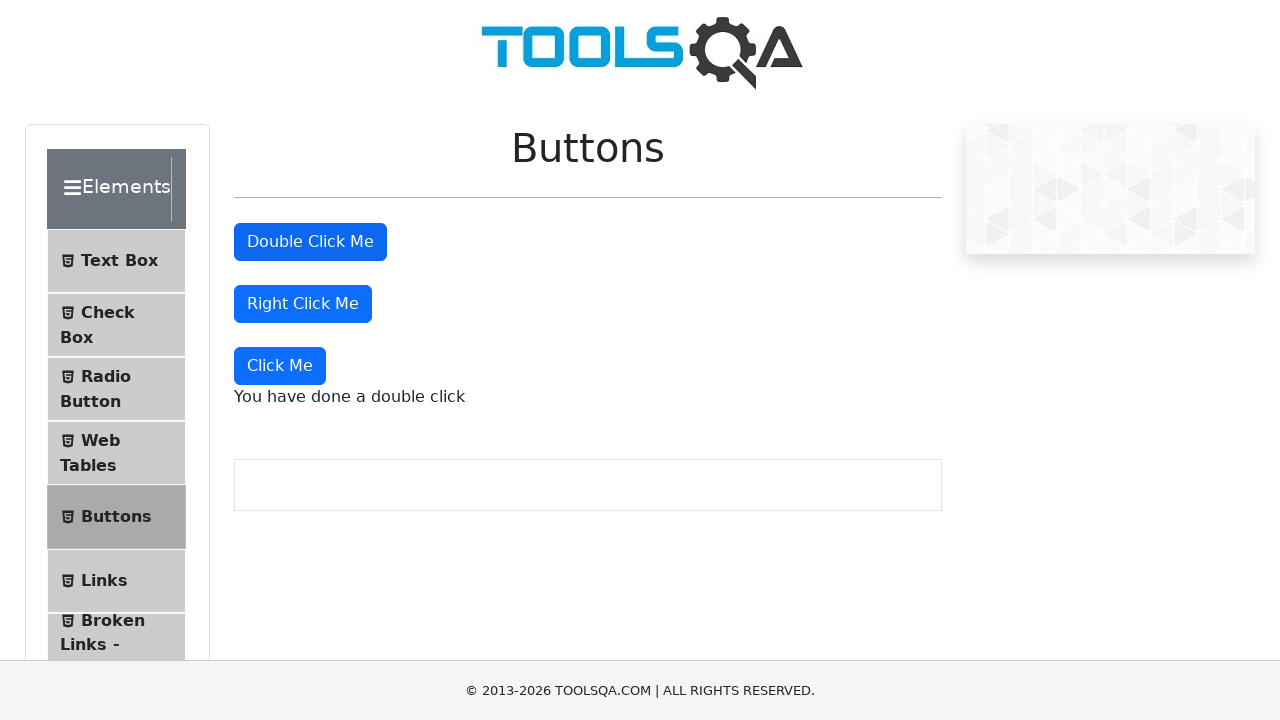

Double-click success message appeared
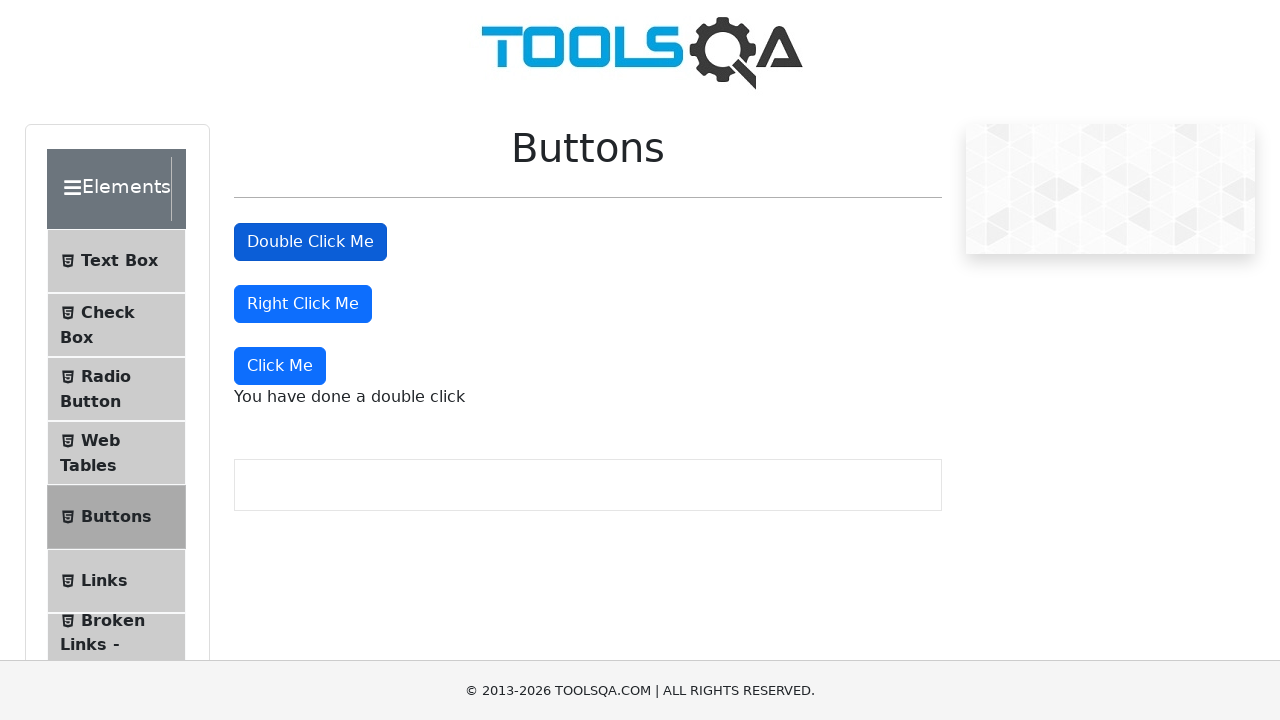

Retrieved double-click message text
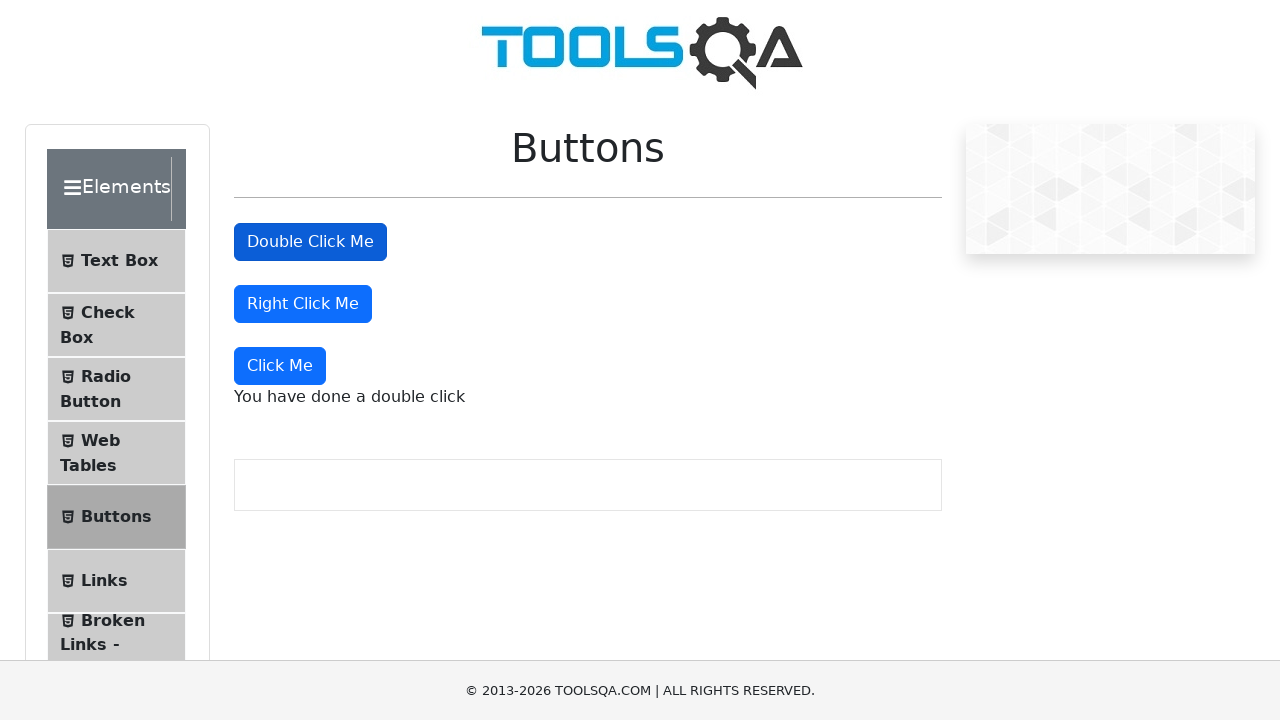

Verified message equals 'You have done a double click'
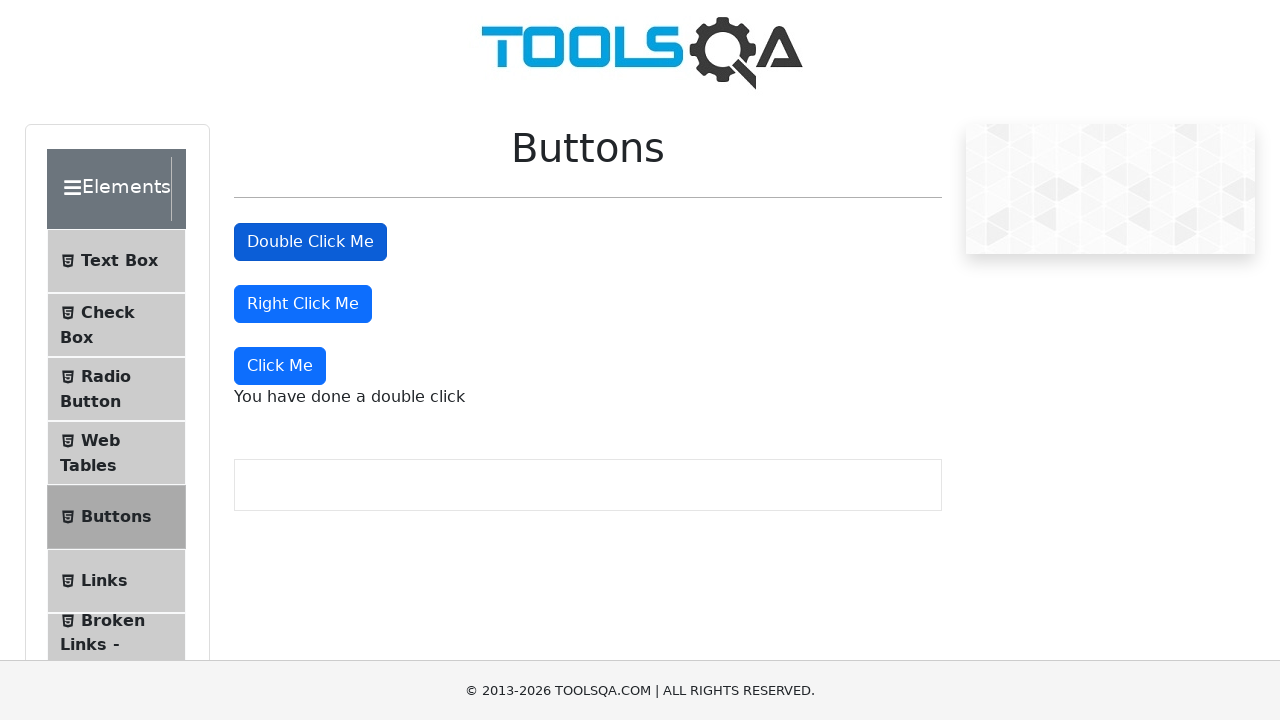

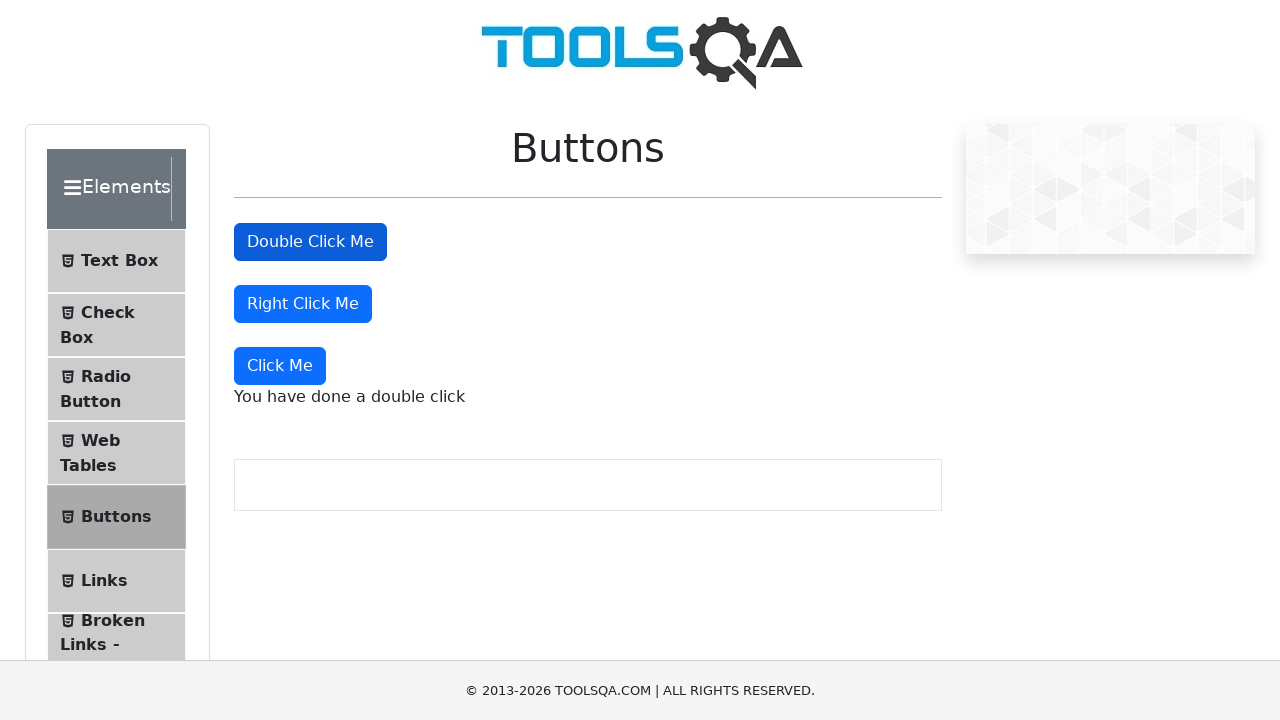